Navigates to a CRM page, locates the "Forgot Password?" link, and scrolls it into view using JavaScript scroll functionality.

Starting URL: https://classic.crmpro.com/index.html

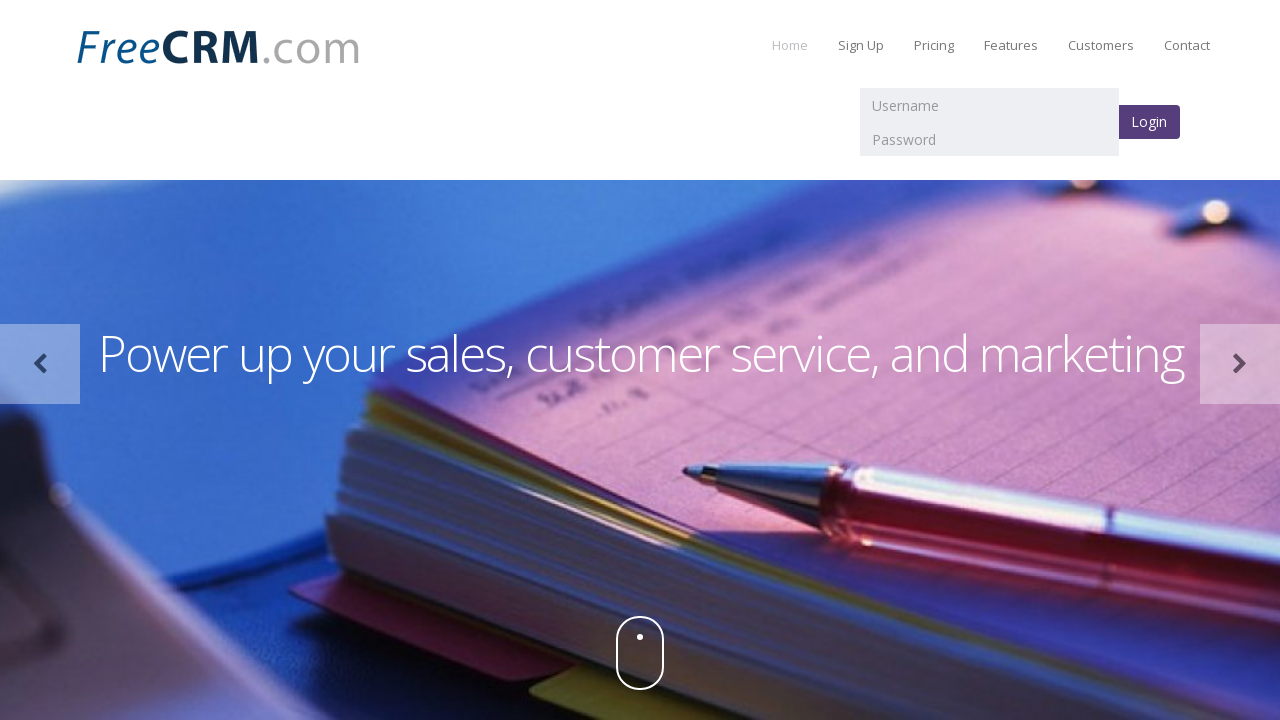

Located the 'Forgot Password?' link
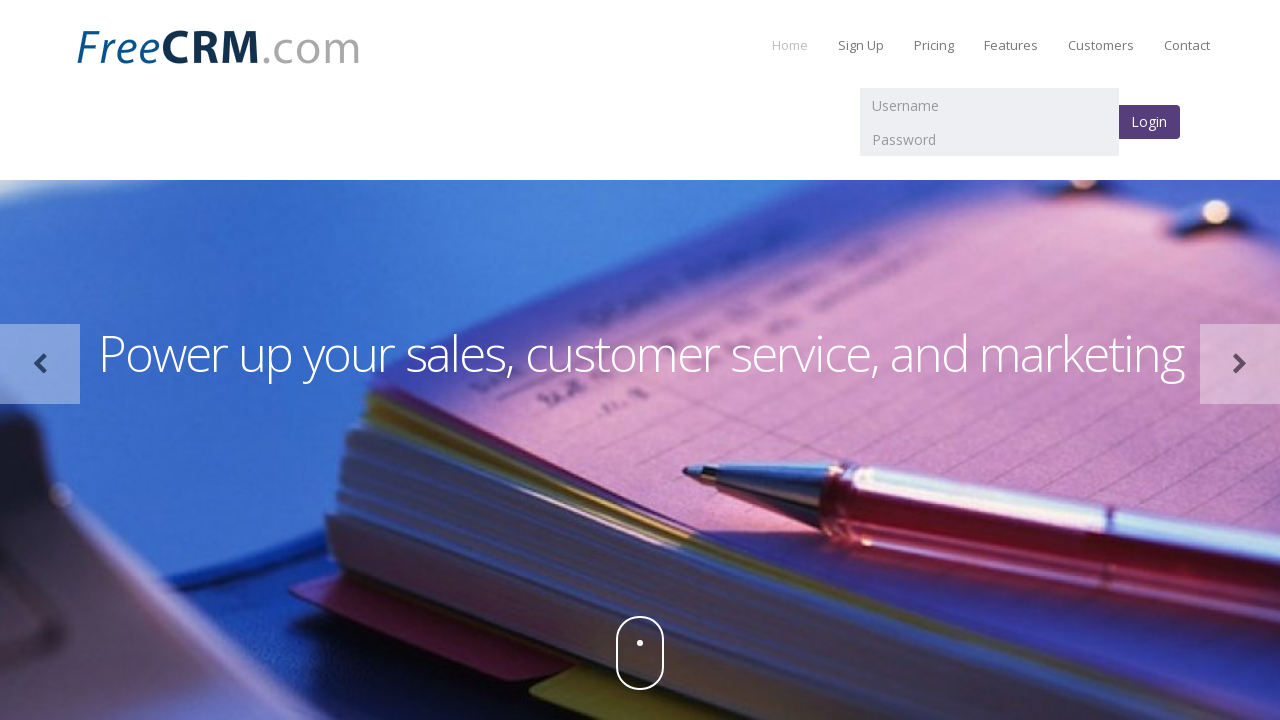

Scrolled 'Forgot Password?' link into view
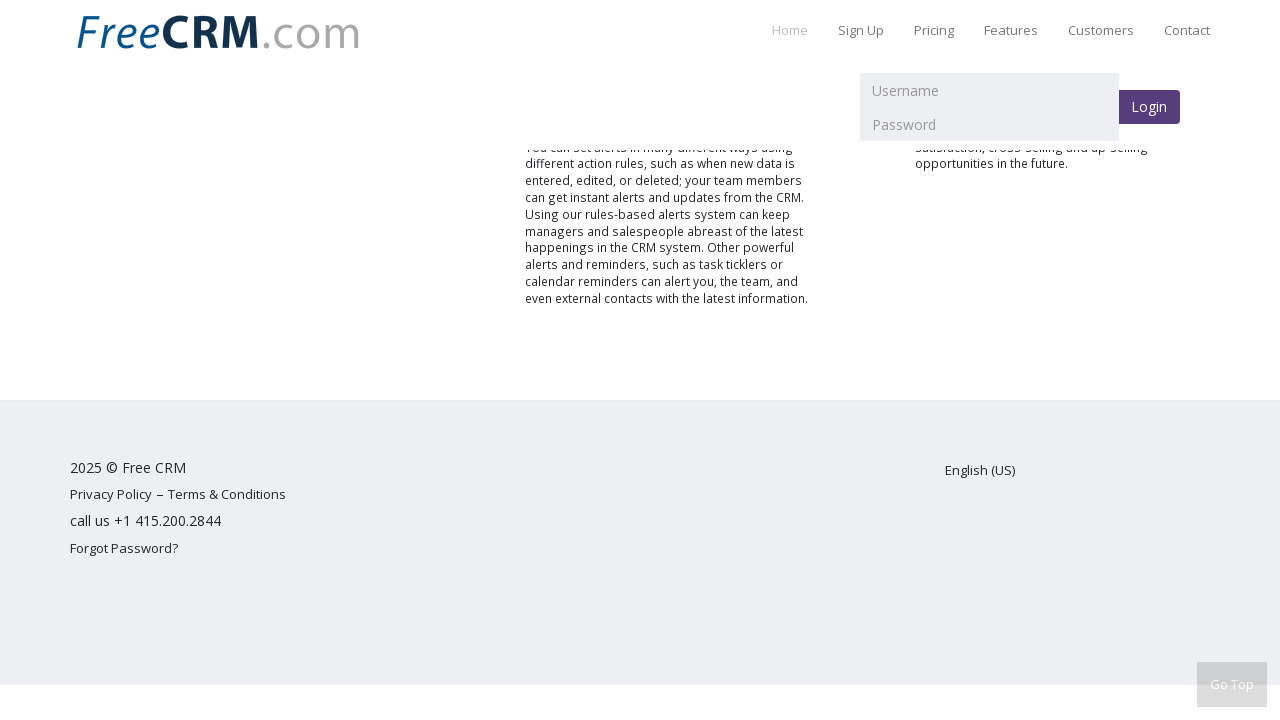

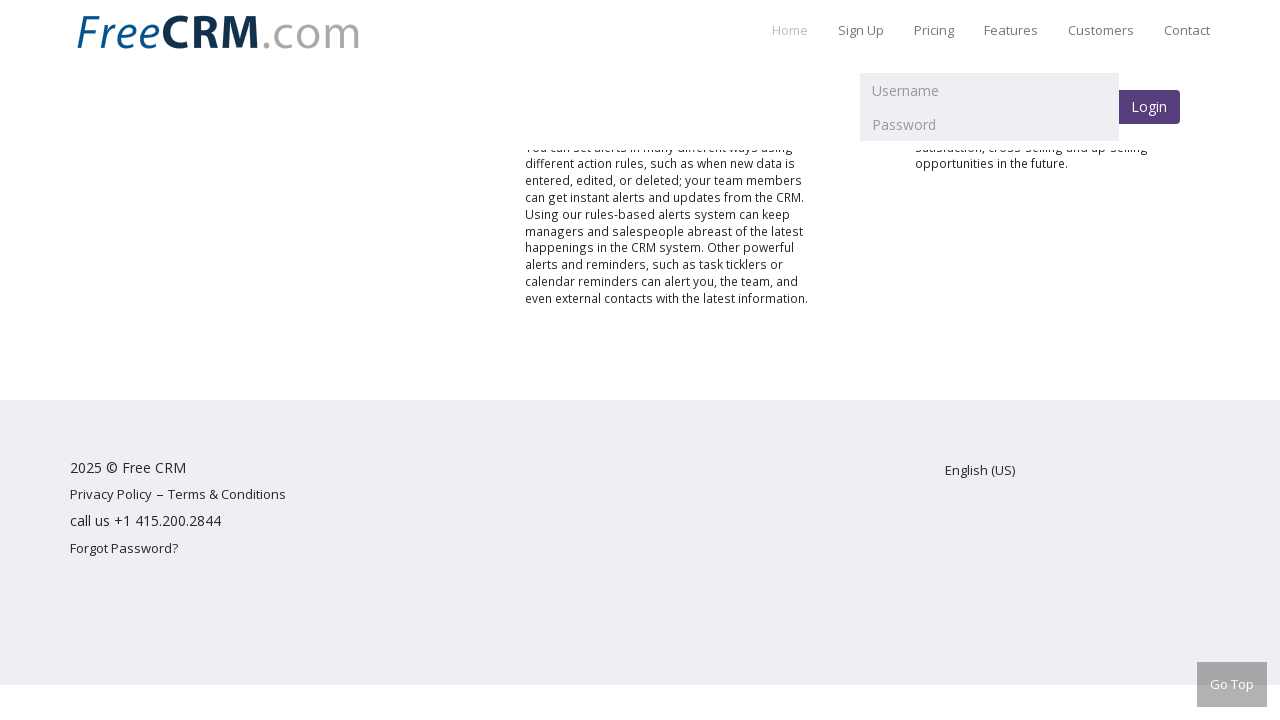